Tests handling a JavaScript prompt by entering text and accepting it

Starting URL: https://automationfc.github.io/basic-form/index.html

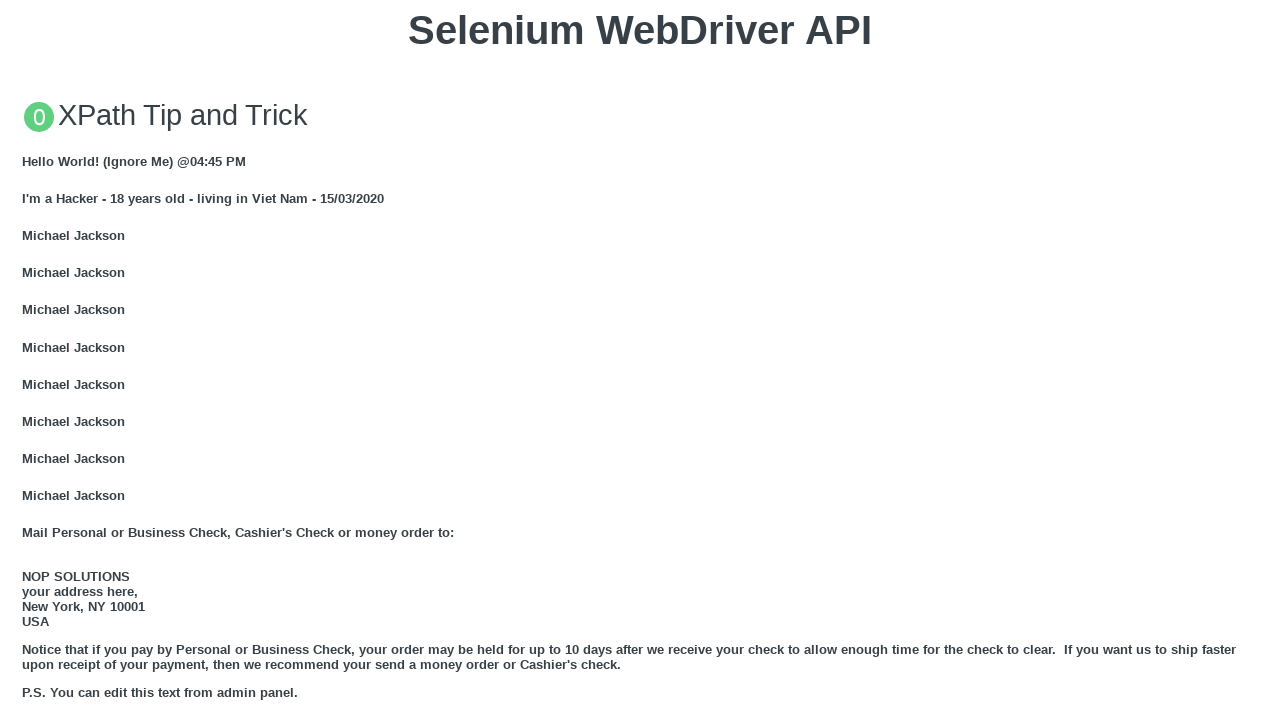

Set up dialog handler to accept prompt with 'Automation testing'
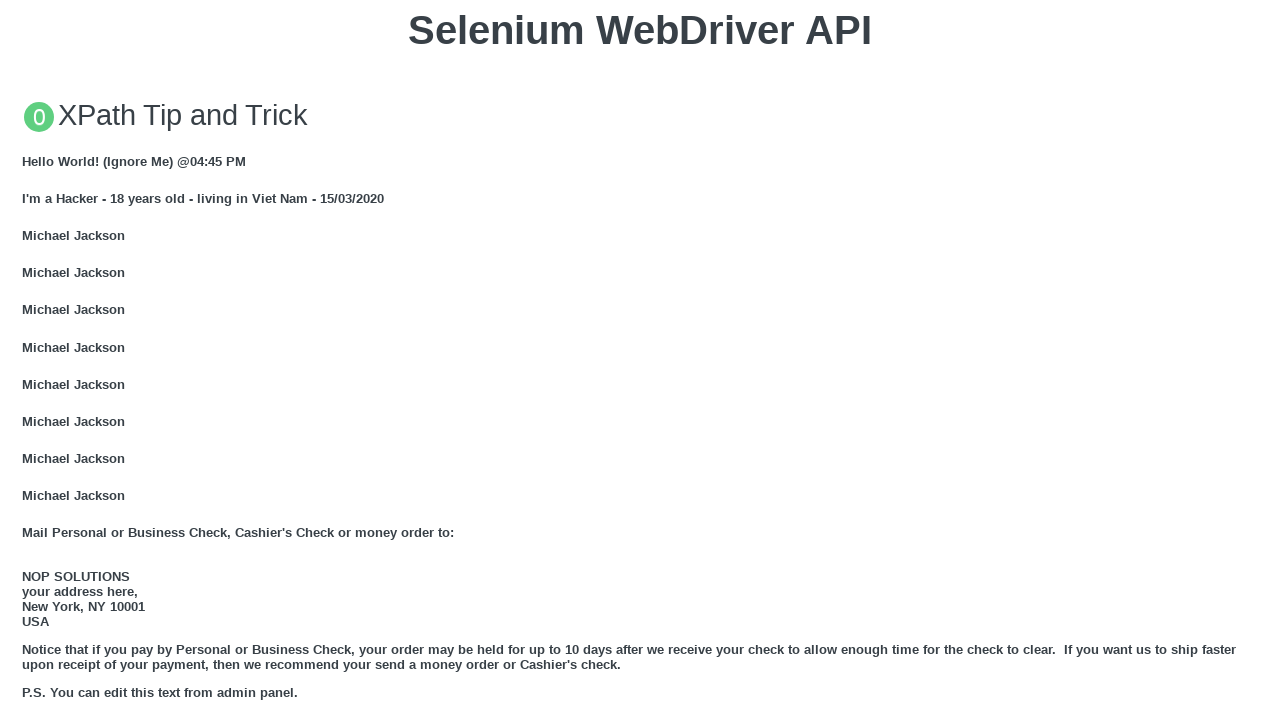

Clicked 'Click for JS Prompt' button to trigger JavaScript prompt dialog at (640, 360) on xpath=//button[text()='Click for JS Prompt']
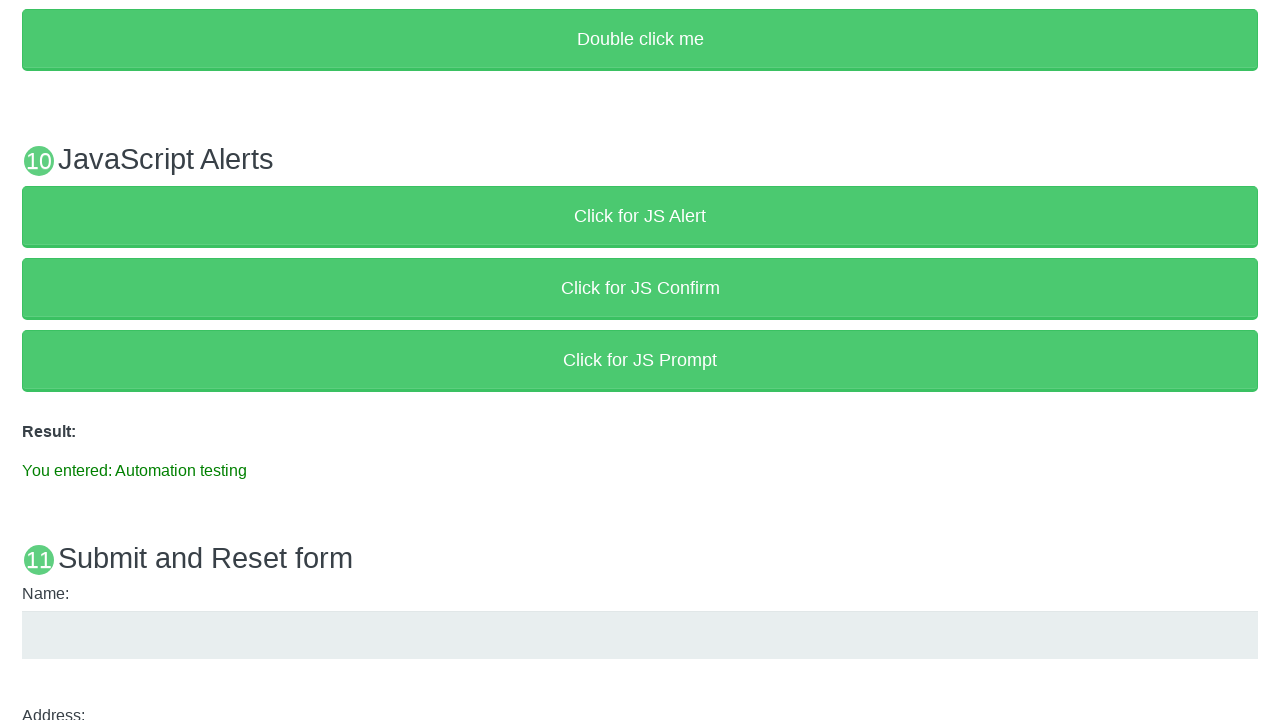

Result element became visible
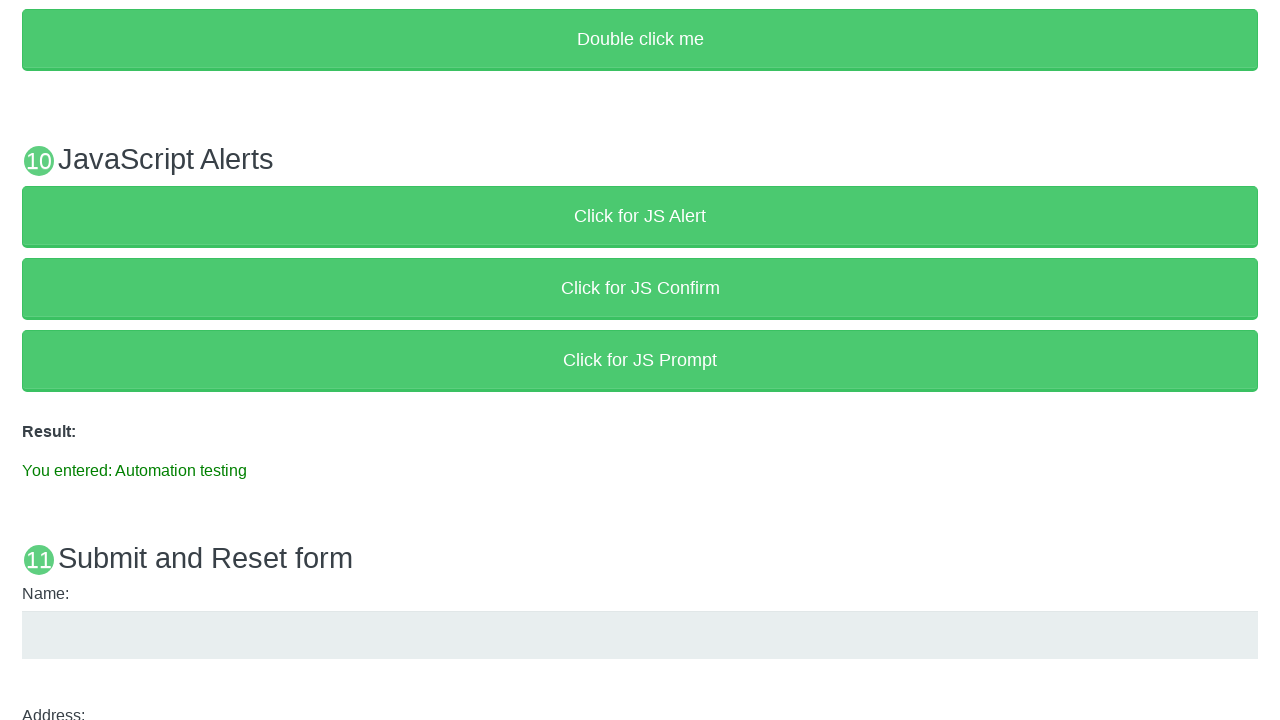

Assertion passed: result contains 'You entered: Automation testing'
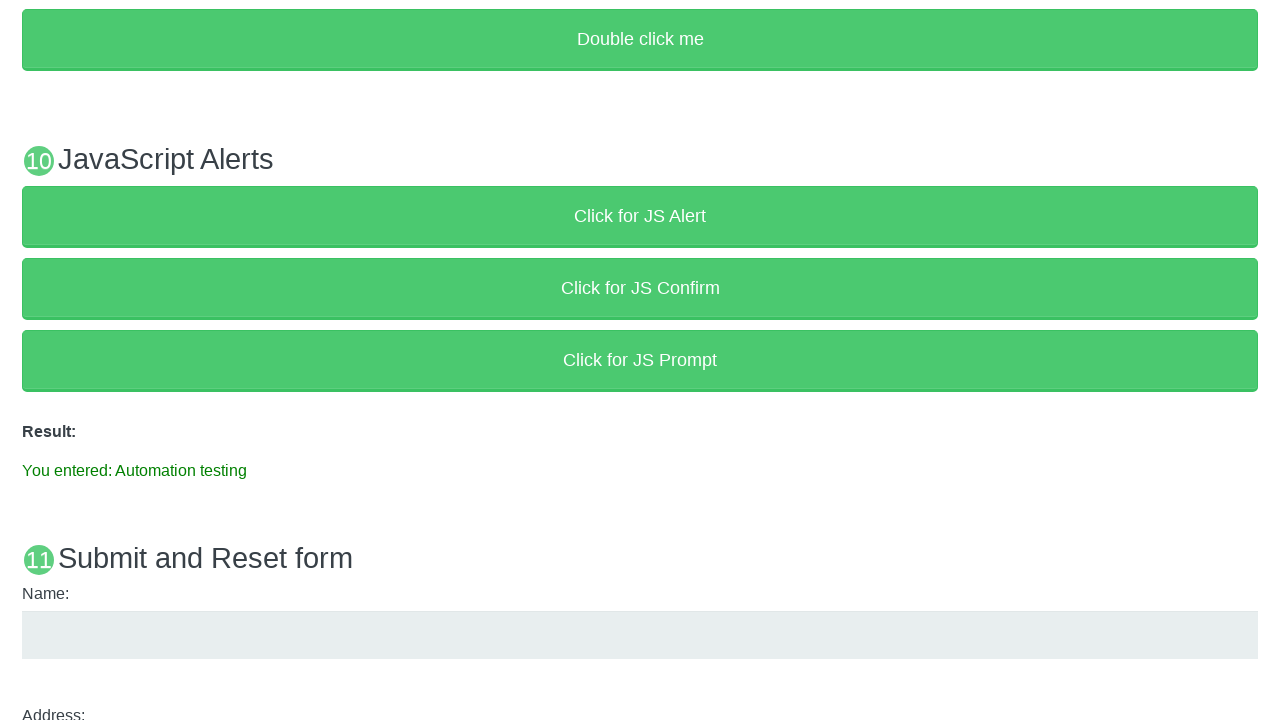

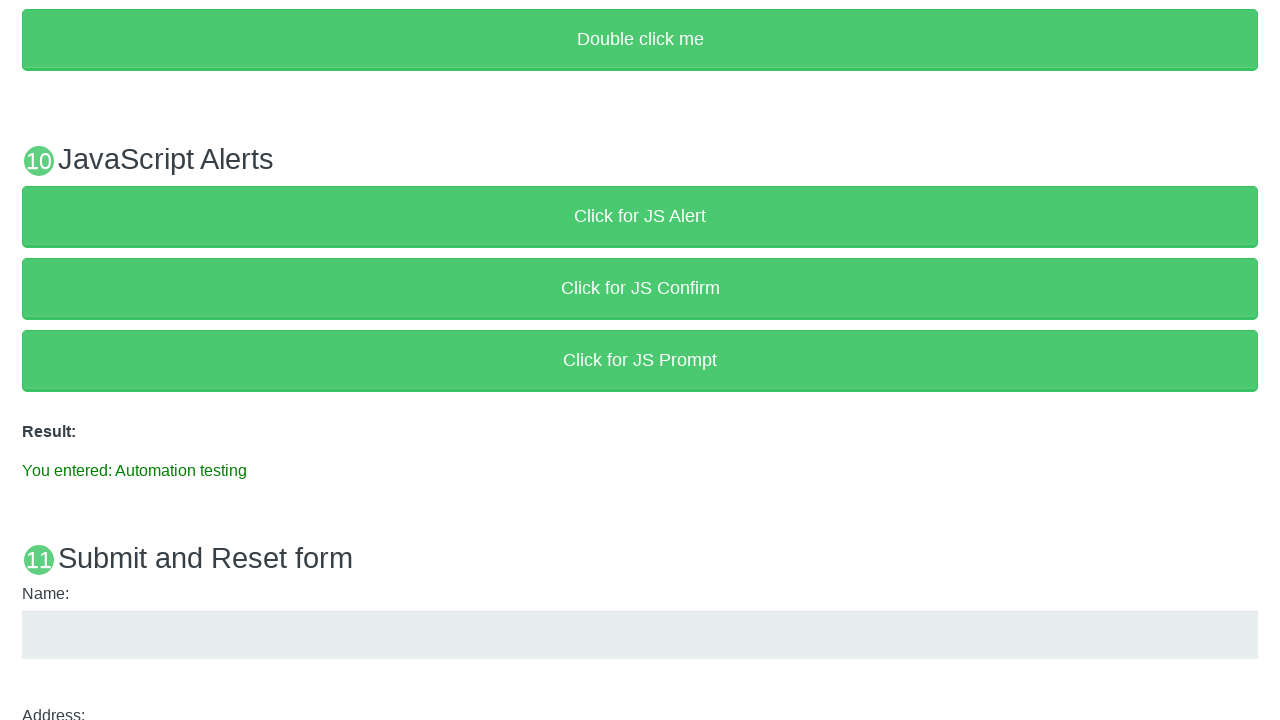